Tests checkbox interaction by checking and unchecking a specific checkbox

Starting URL: https://seleniumbase.io/demo_page

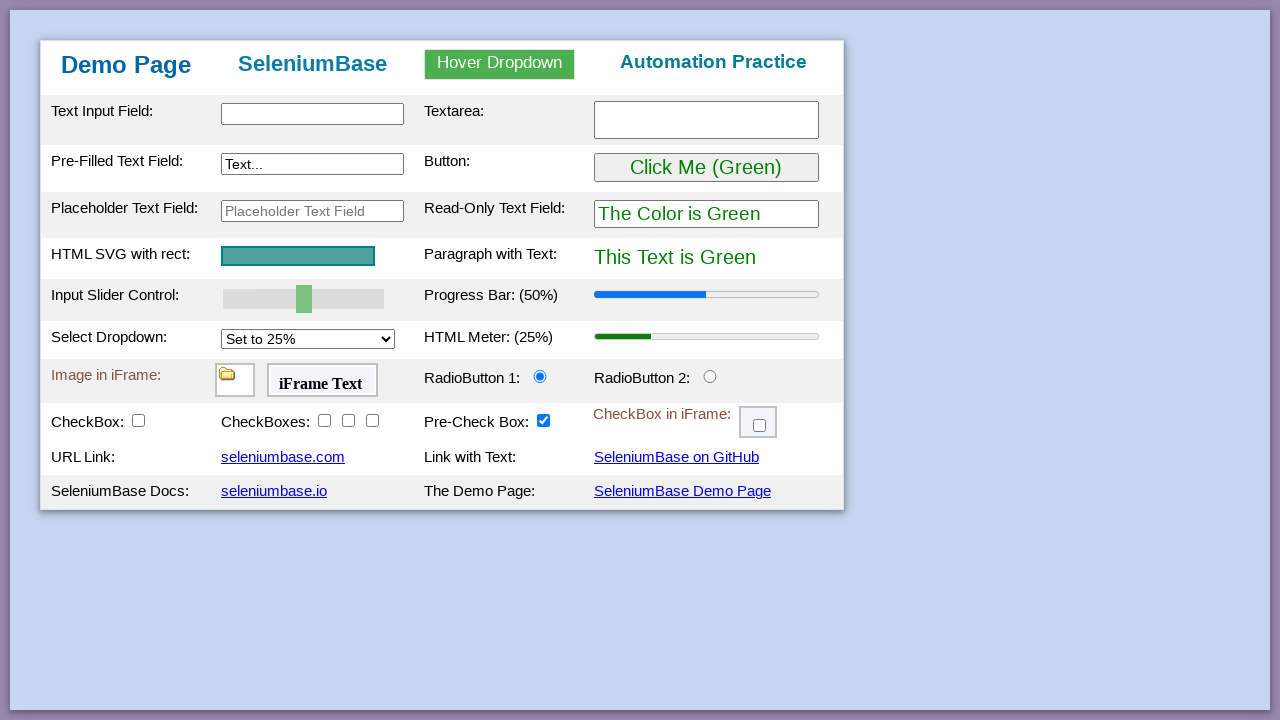

Located checkbox element with id 'checkBox5'
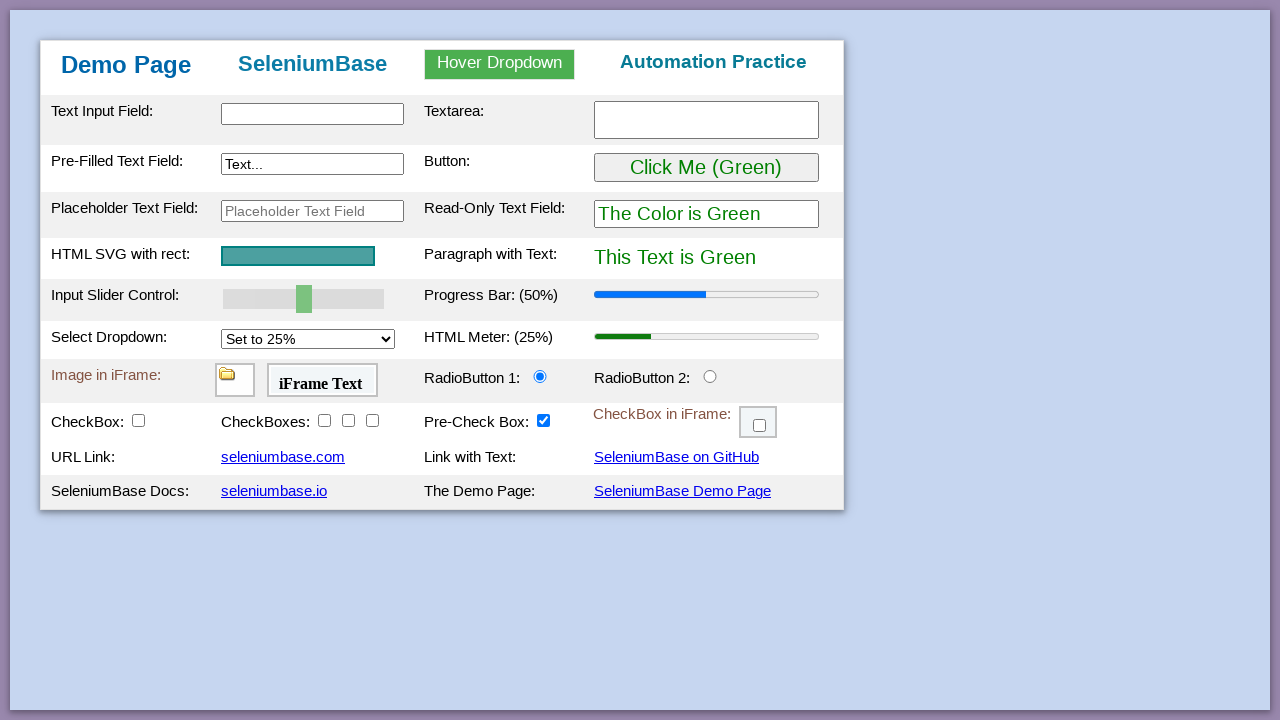

Checkbox was already checked
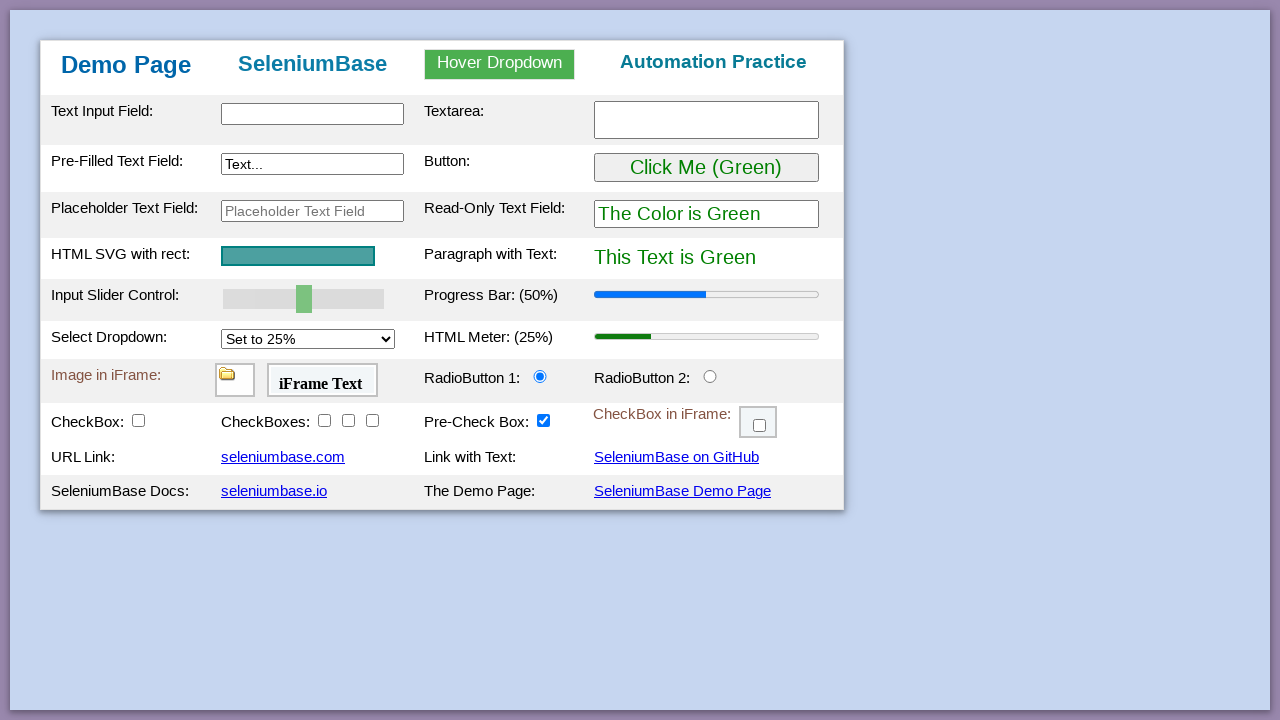

Clicked checkbox again to toggle it unchecked at (544, 420) on #checkBox5
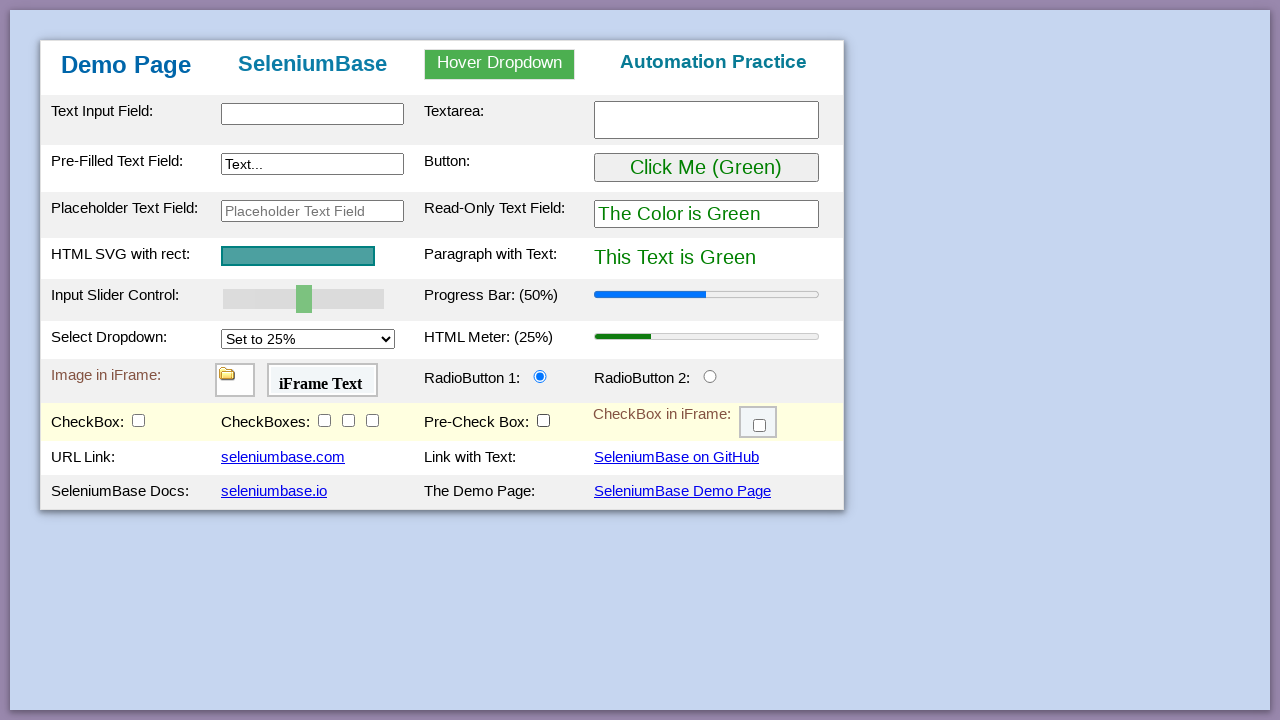

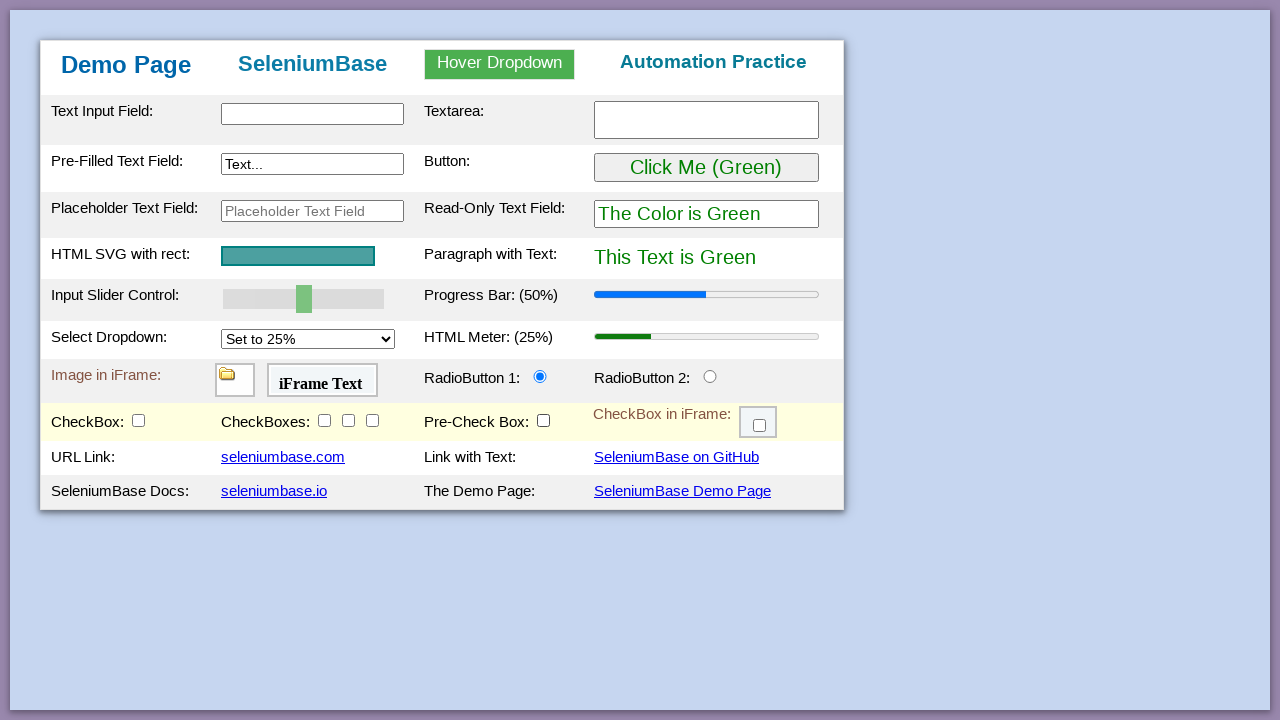